Waits for a price to reach $100, clicks book button, solves a mathematical problem and submits the answer

Starting URL: http://suninjuly.github.io/explicit_wait2.html

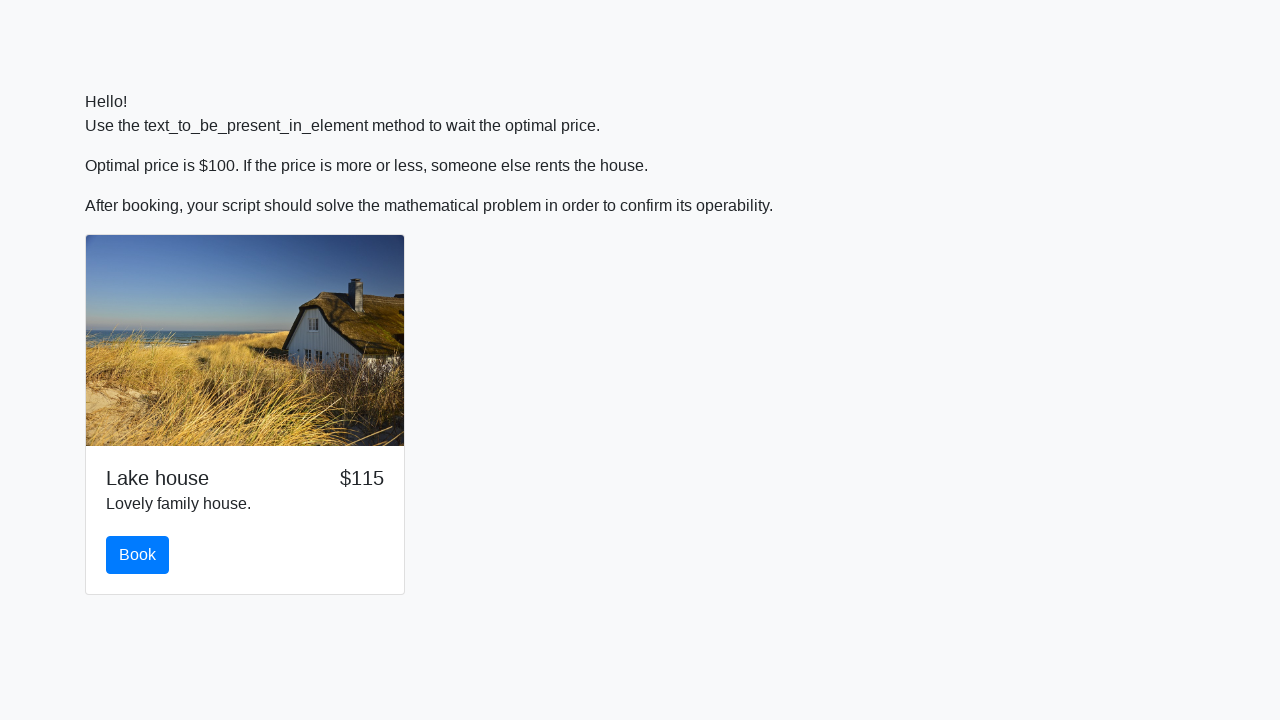

Waited for price to reach $100
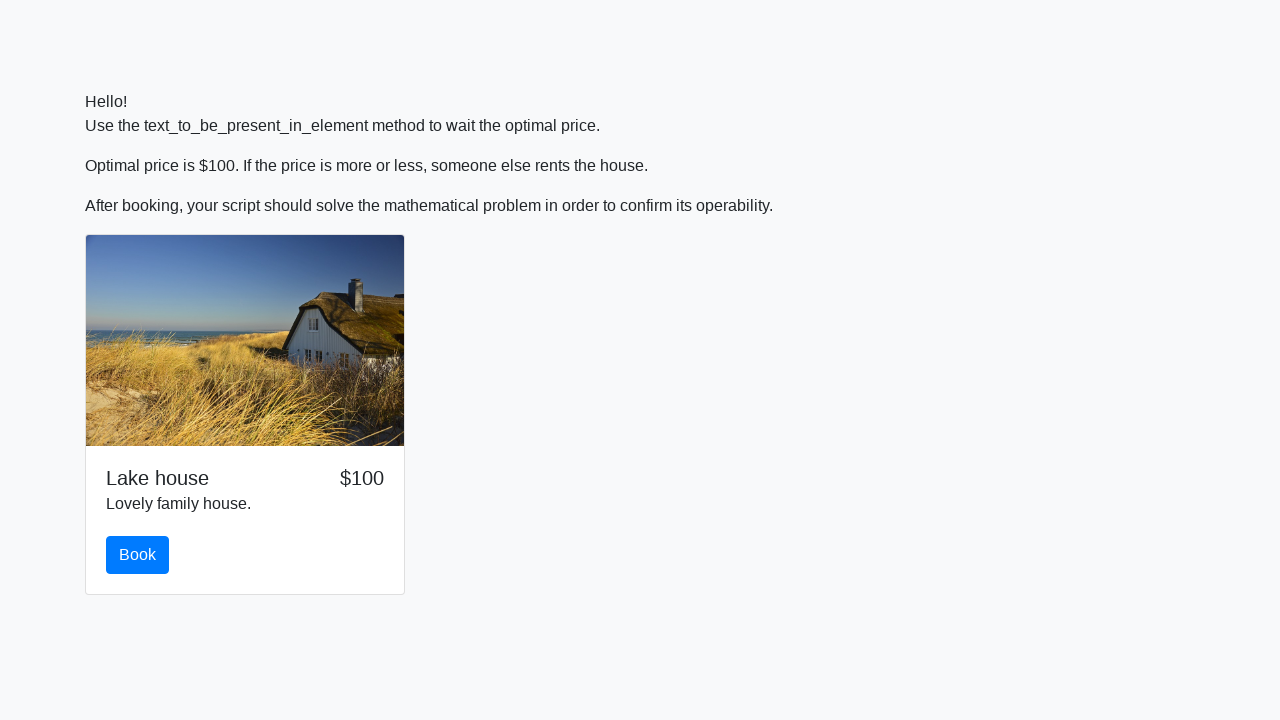

Clicked the book button at (138, 555) on #book
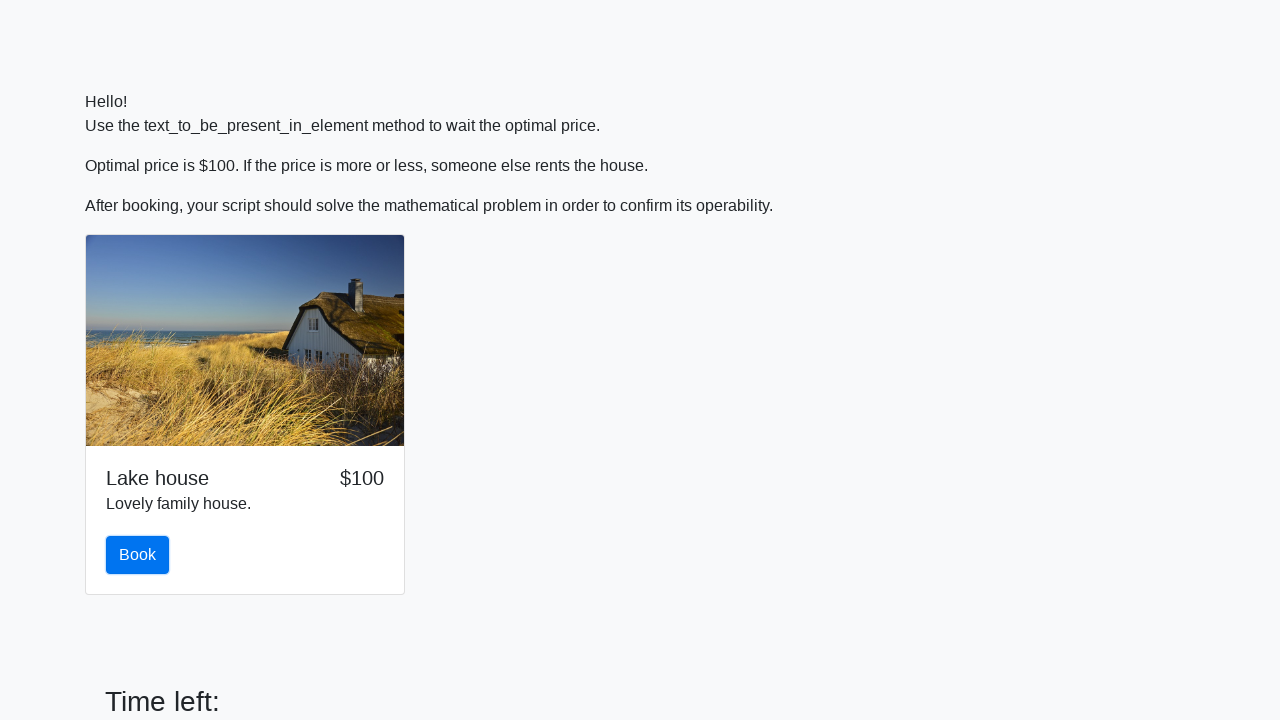

Retrieved input value for calculation: 354
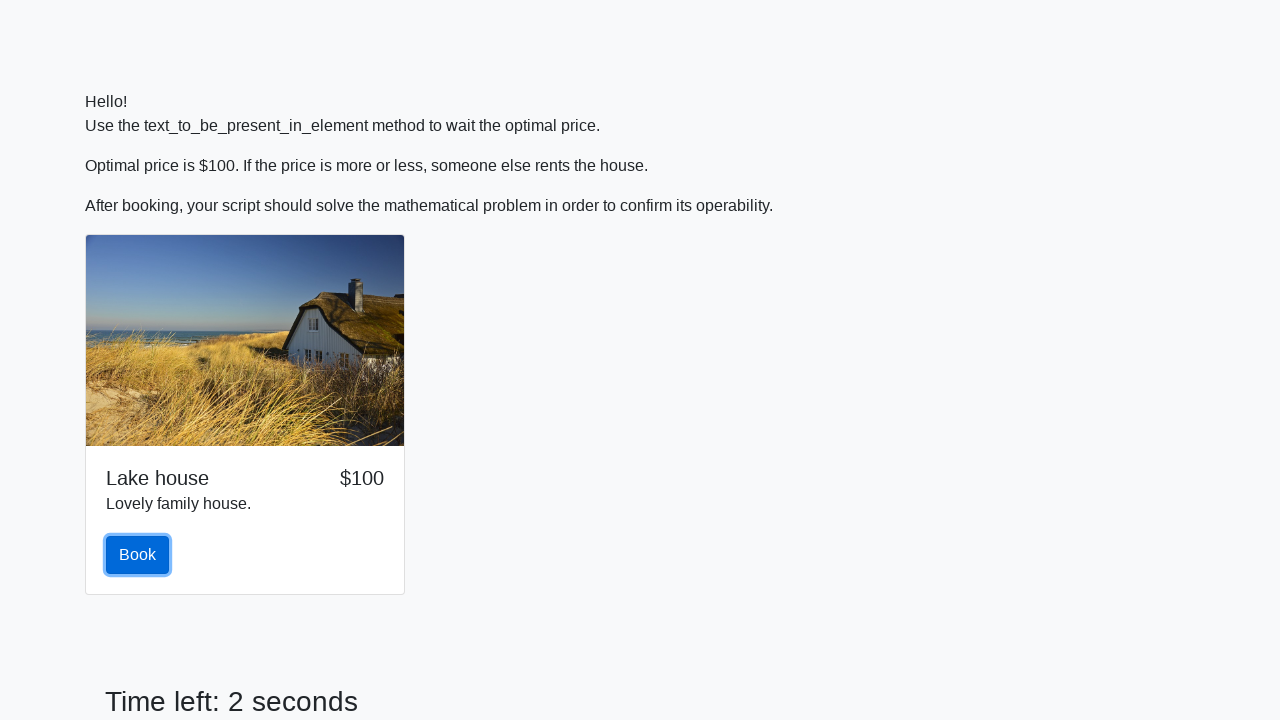

Calculated mathematical result: log(abs(12*sin(354))) = 2.312283547410535
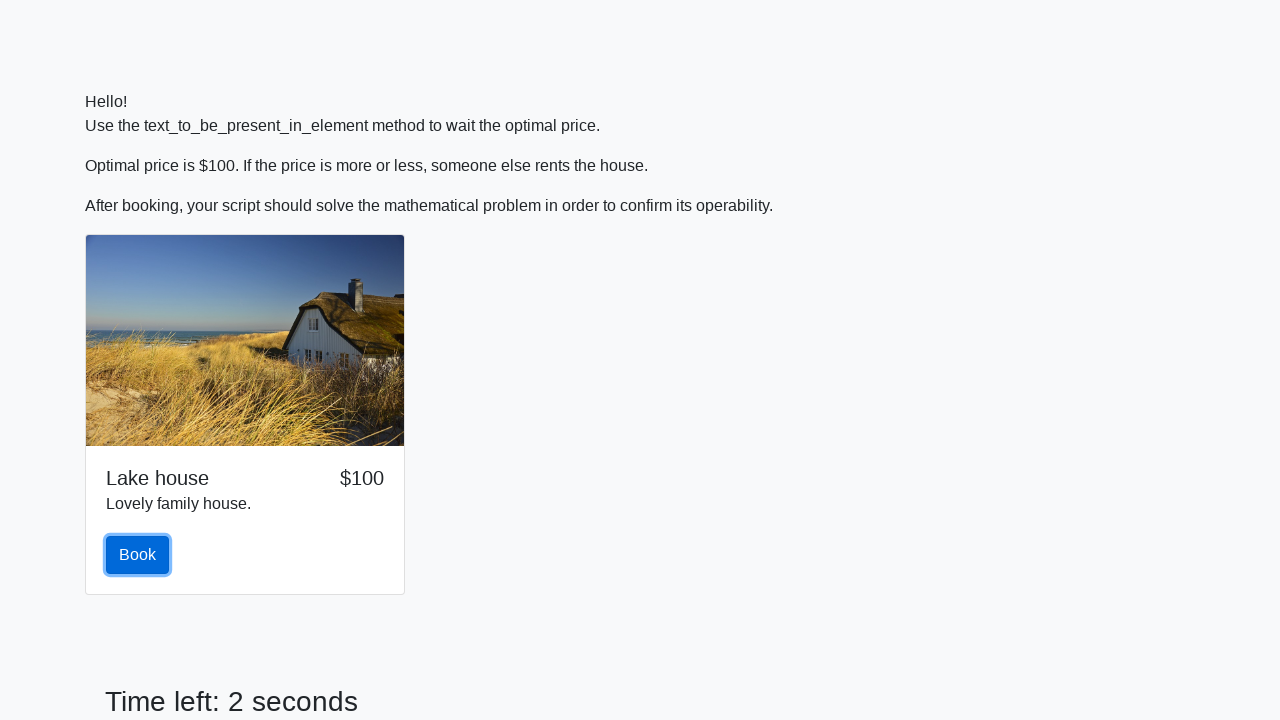

Entered calculated answer: 2.312283547410535 on #answer
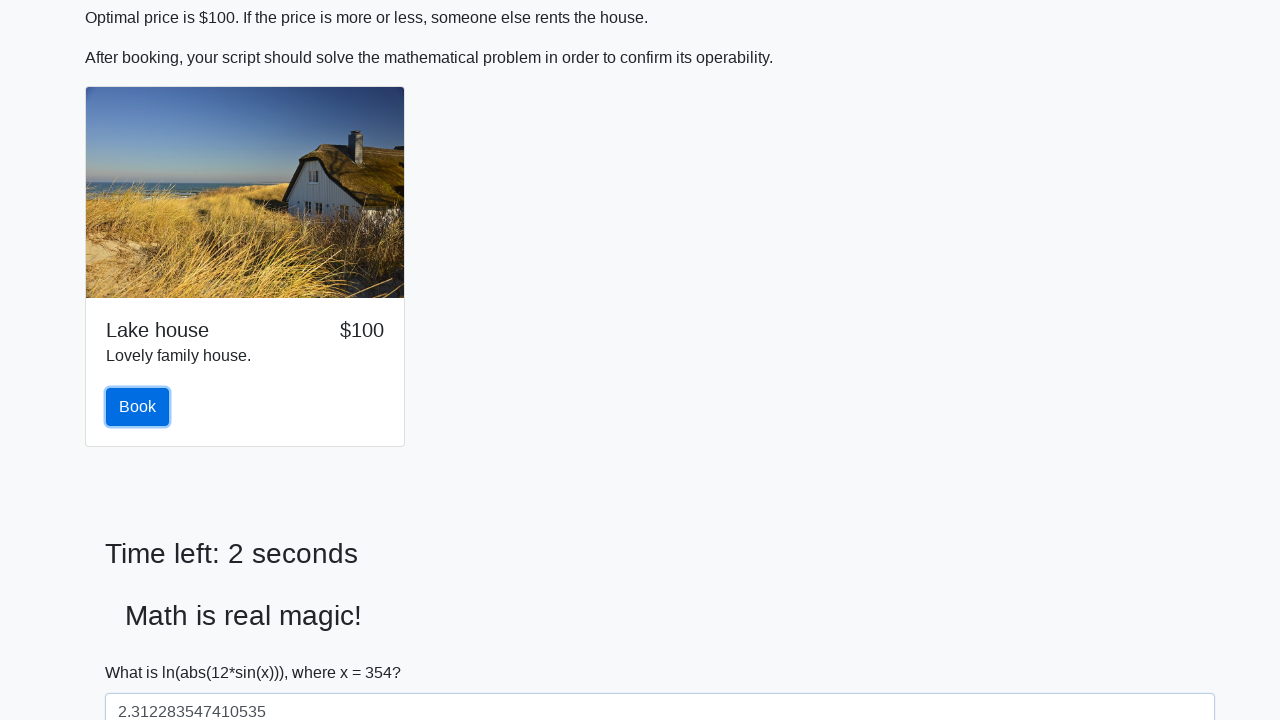

Submitted the solution at (143, 651) on #solve
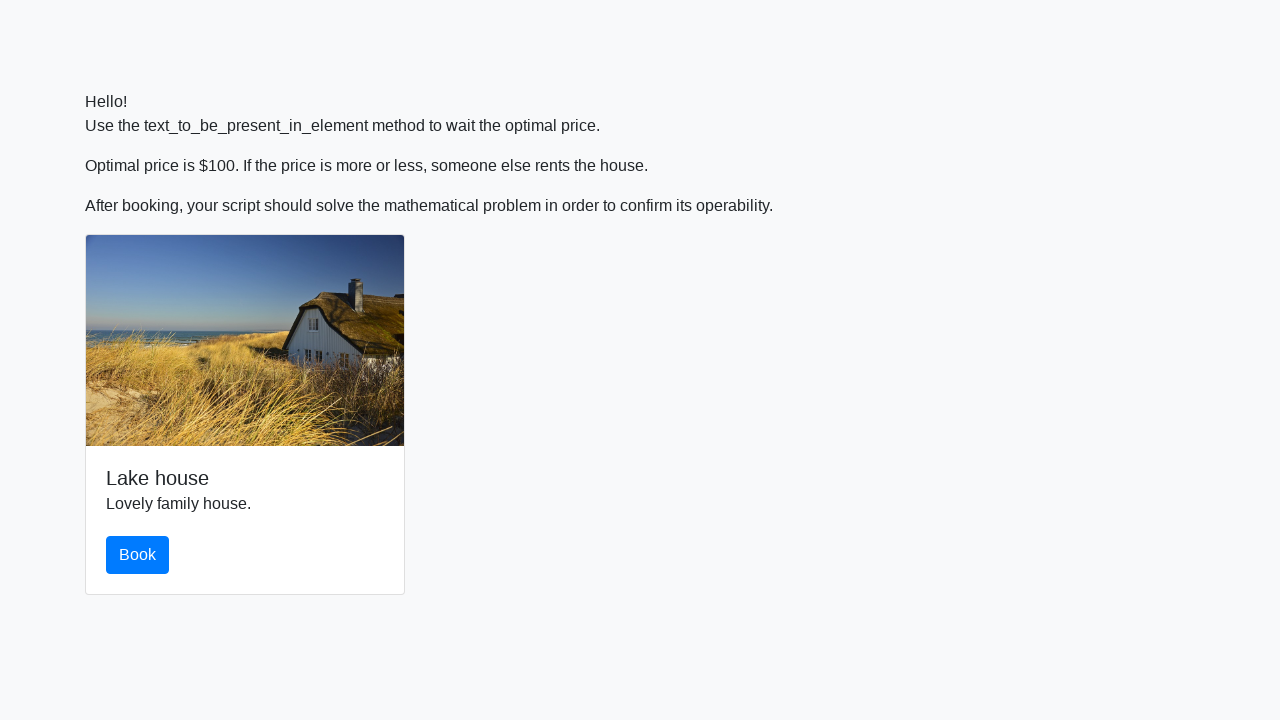

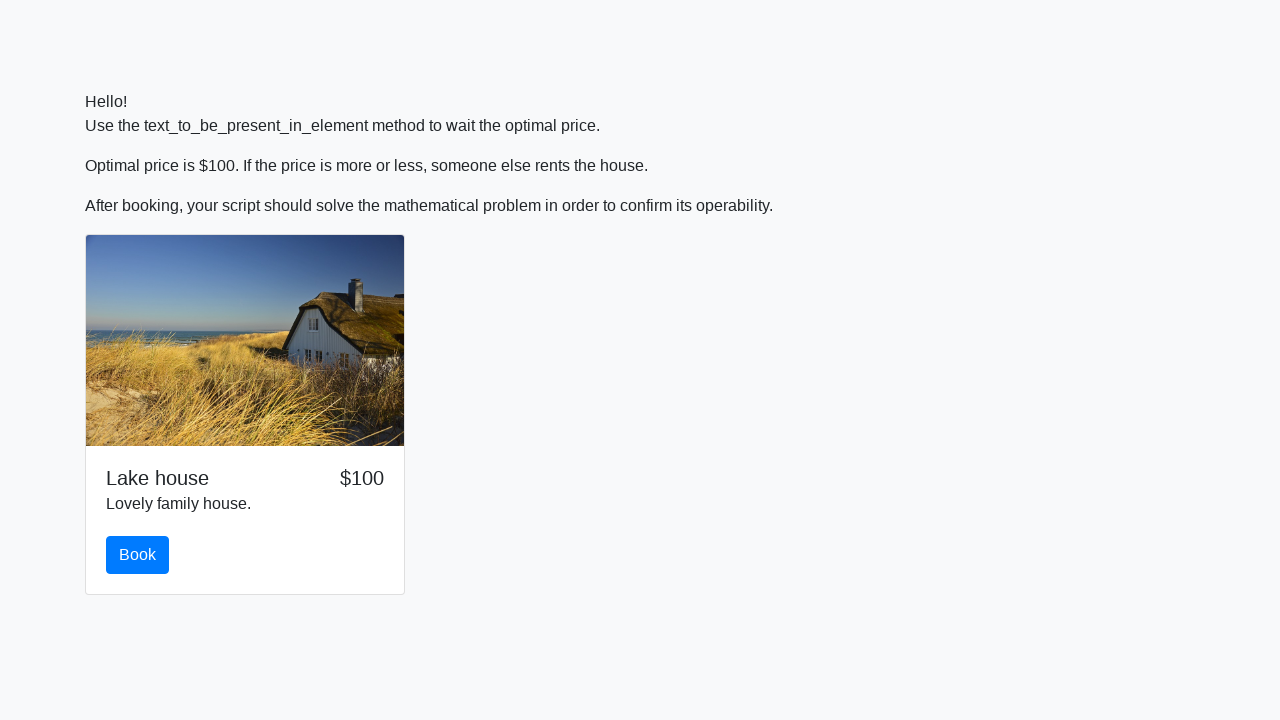